Tests filling out a registration form with personal details (name, email, phone, address) and verifies successful submission by checking for a congratulations message.

Starting URL: http://suninjuly.github.io/registration1.html

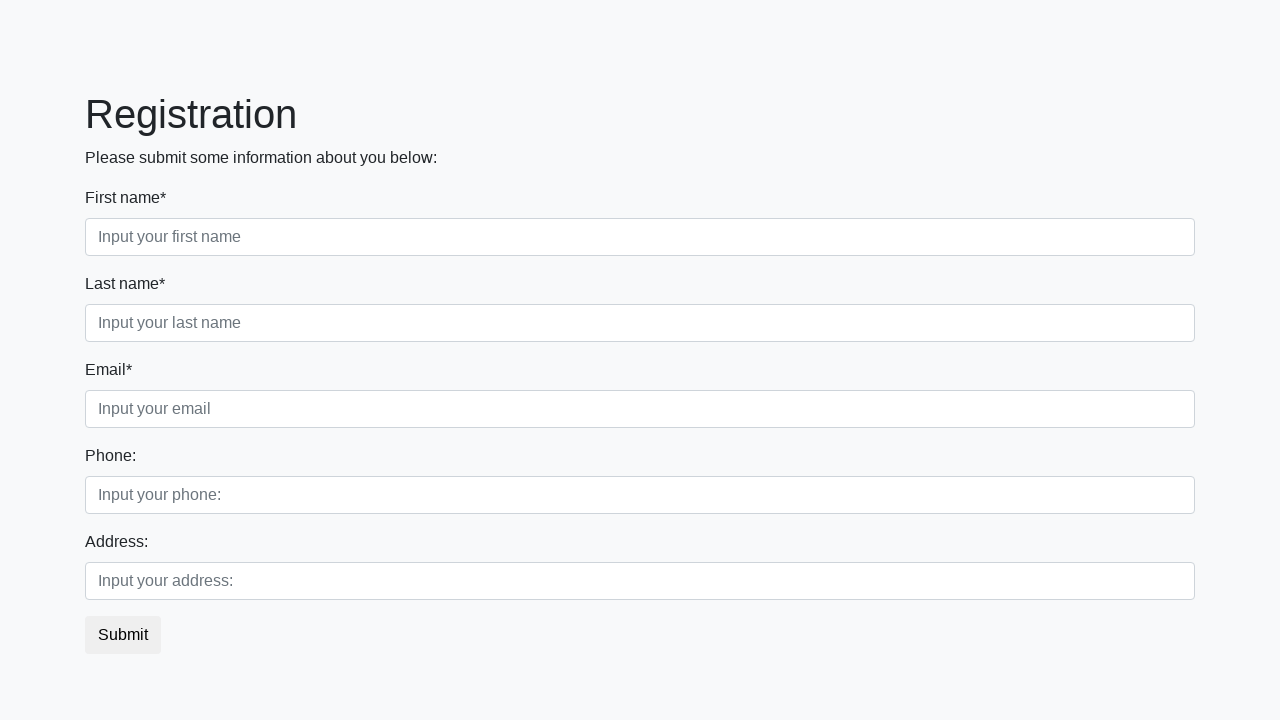

Filled first name field with 'Jordan' on .first_block .first
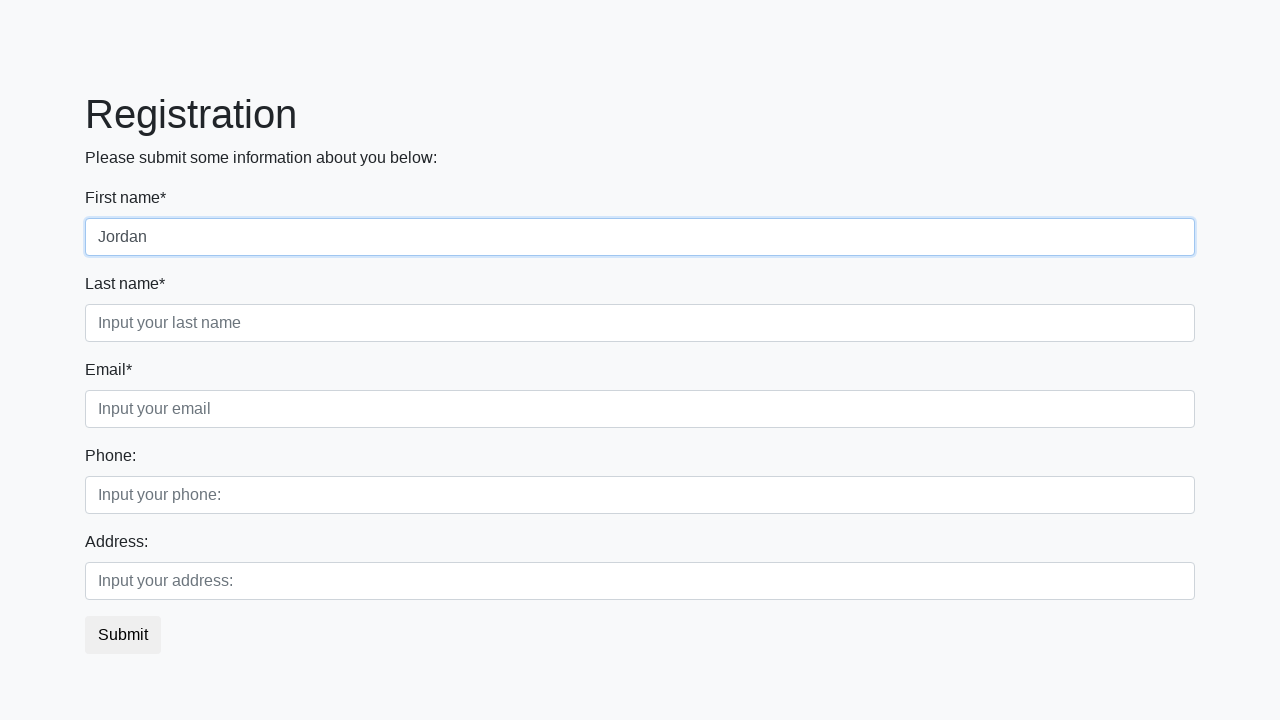

Filled last name field with 'Mitchell' on .first_block .second
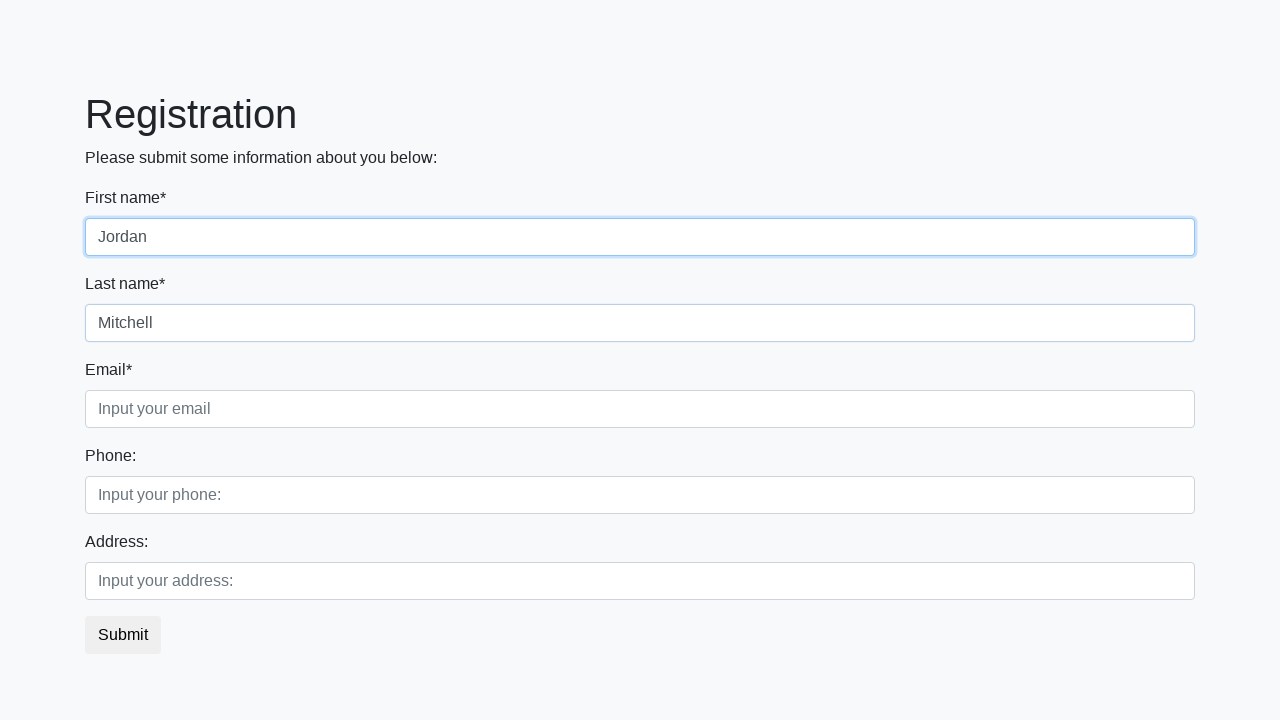

Filled email field with 'j.mitchell@testmail.org' on .first_block .third
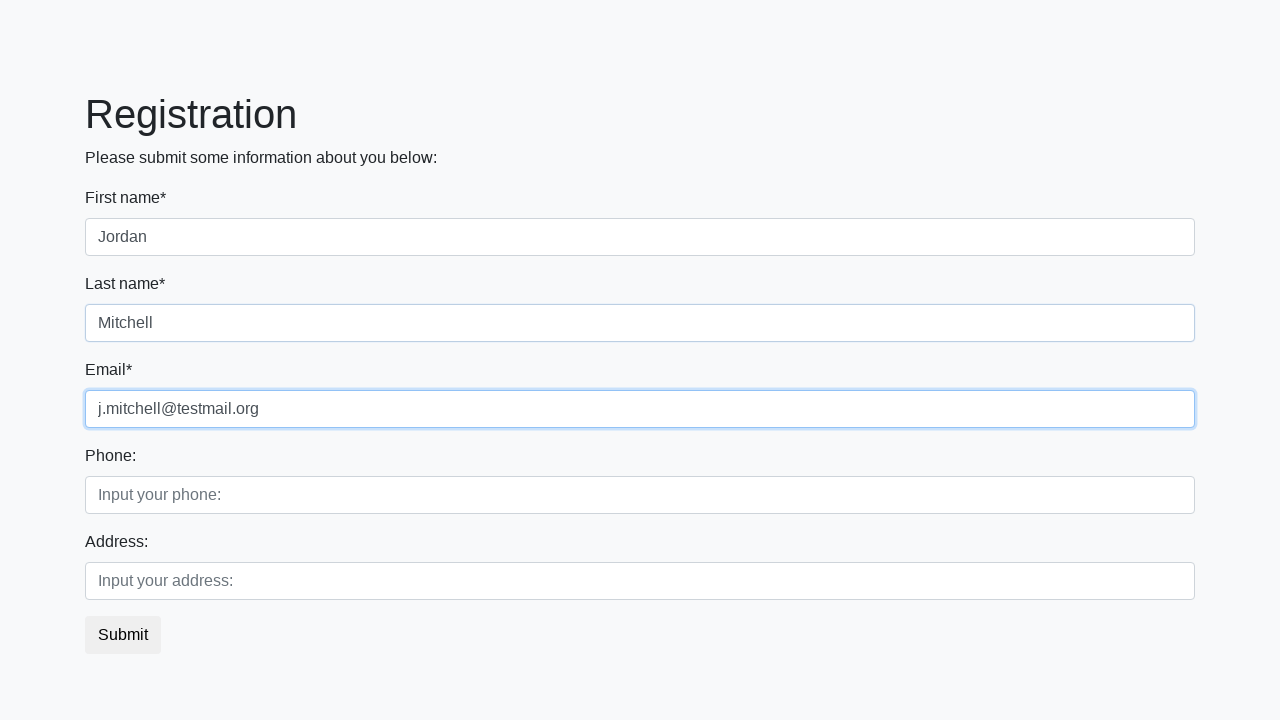

Filled phone field with '+1(555)123-45-67' on .second_block .first
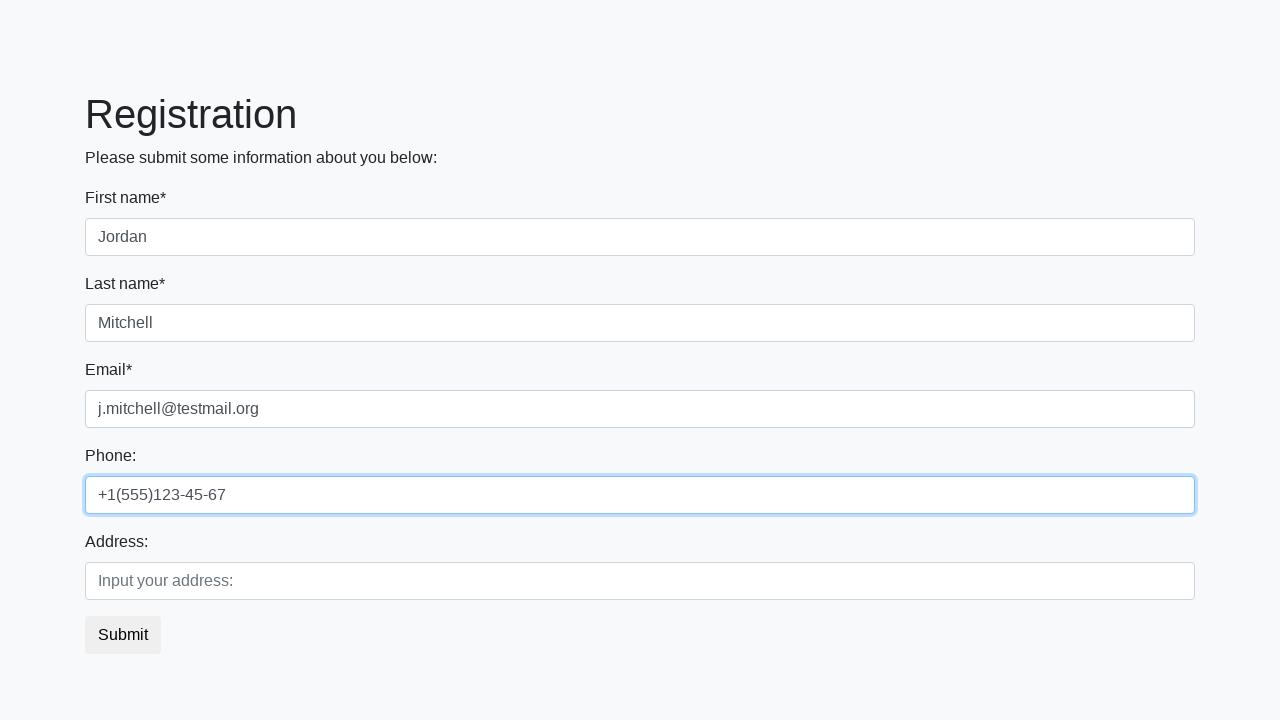

Filled address field with '123 Test Street, Suite 456' on .second_block .second
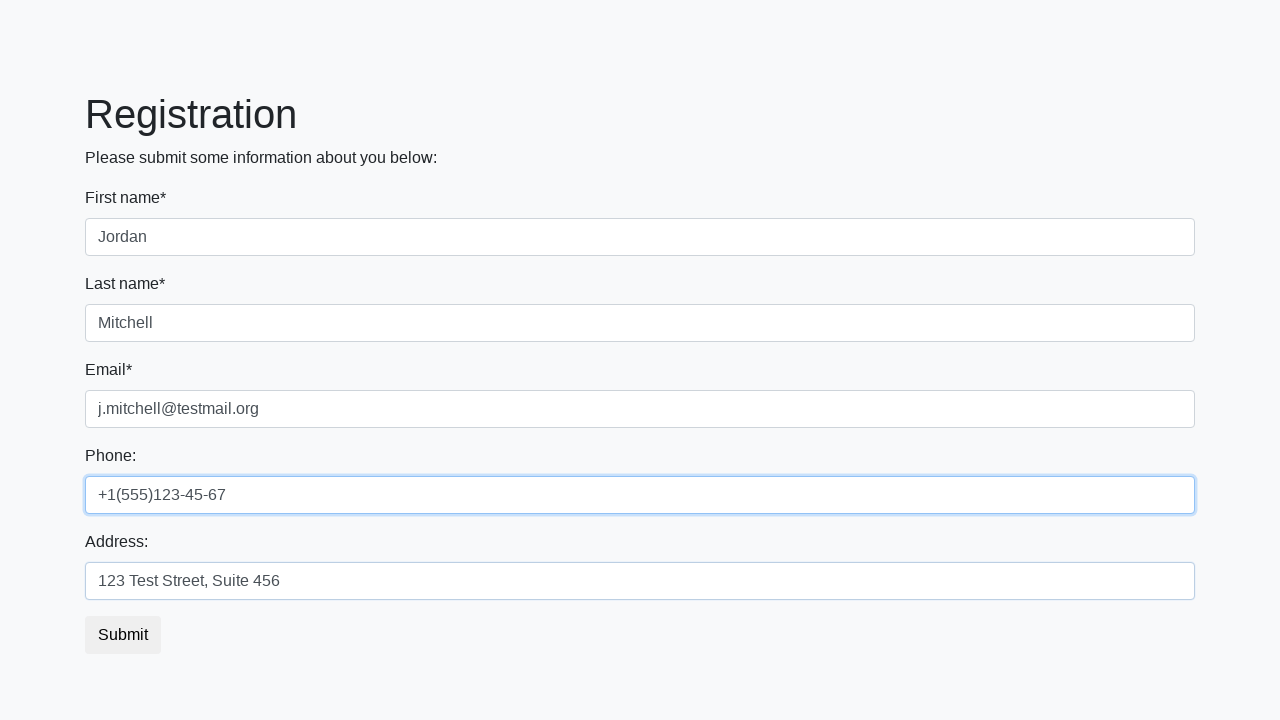

Clicked submit button to register at (123, 635) on button.btn
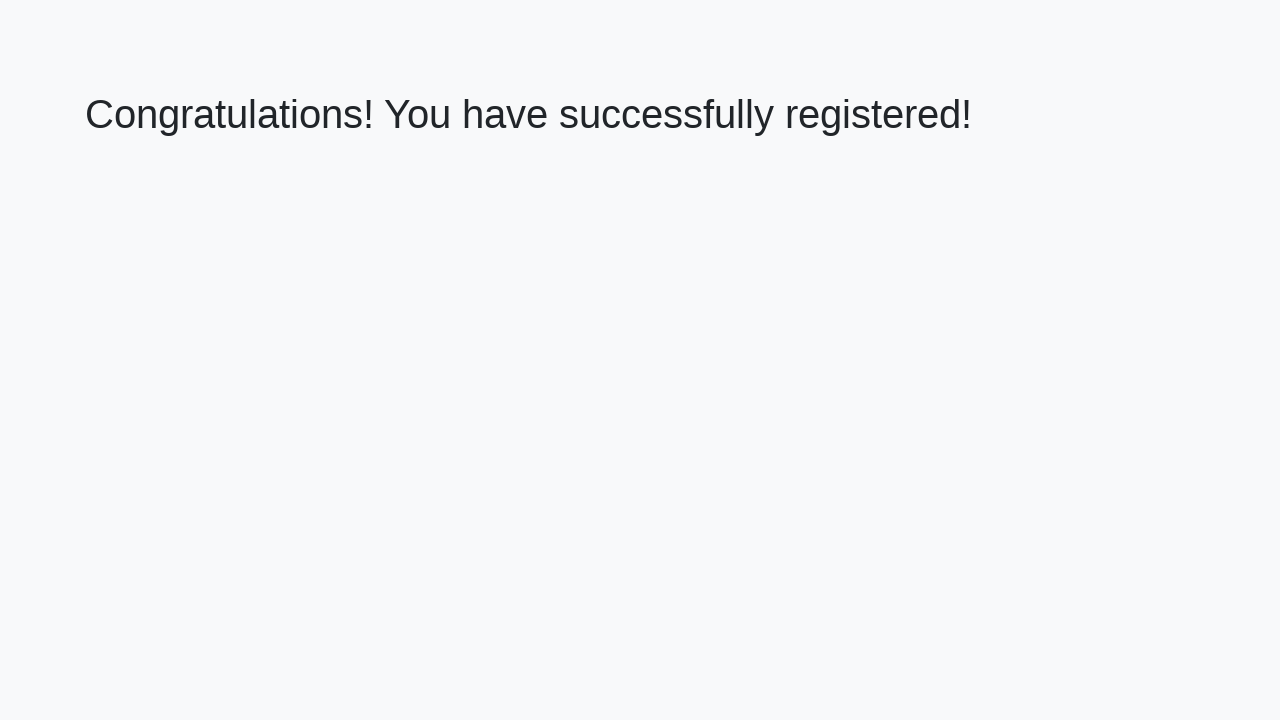

Congratulations heading appeared on page
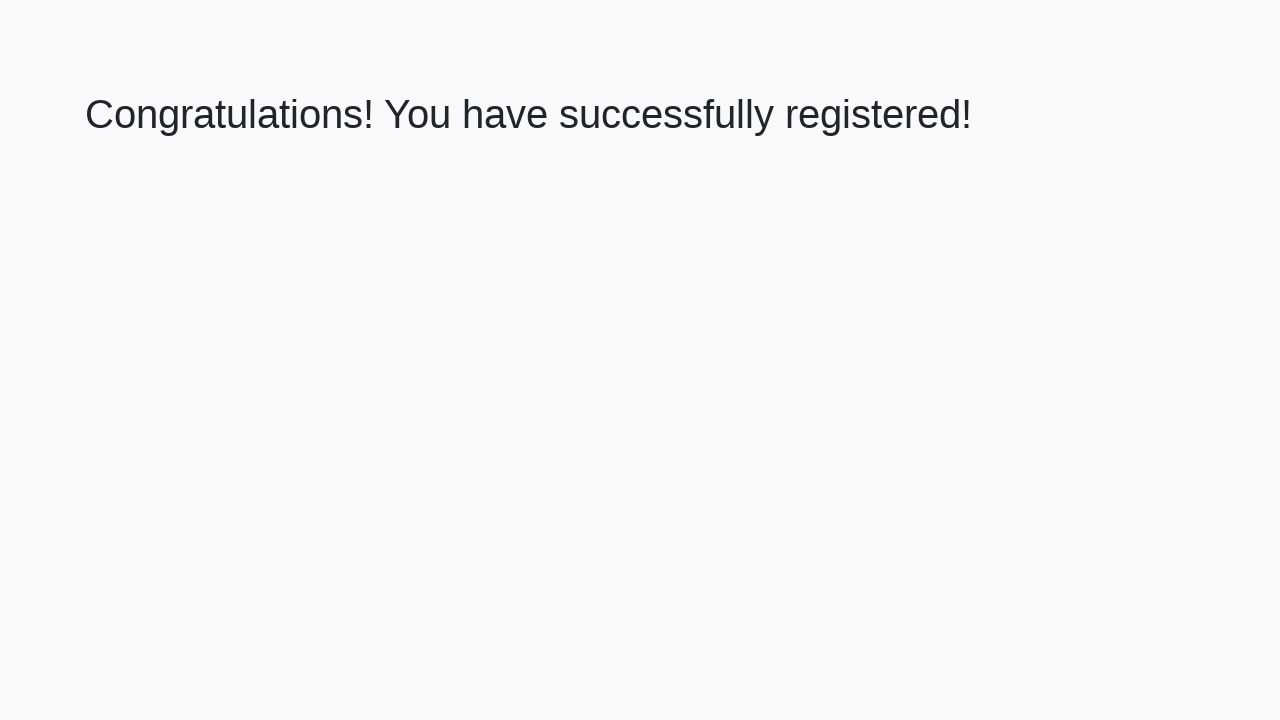

Retrieved congratulations message text
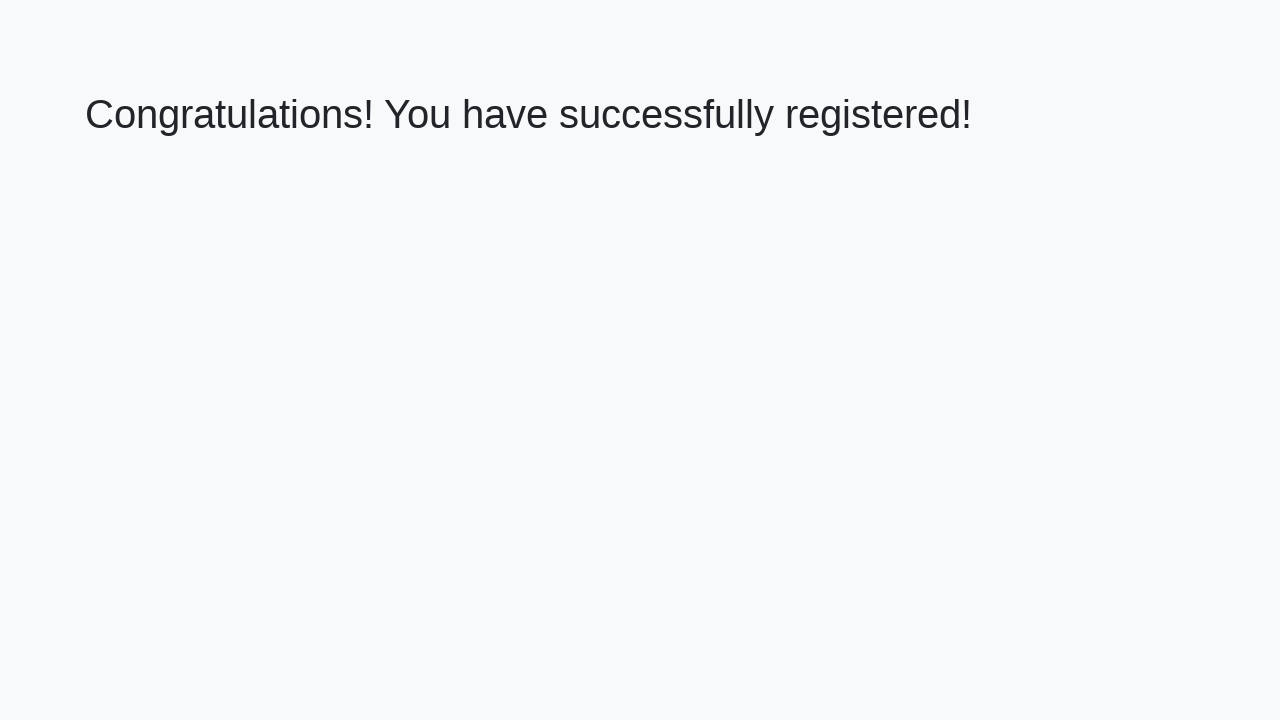

Verified success message matches expected text
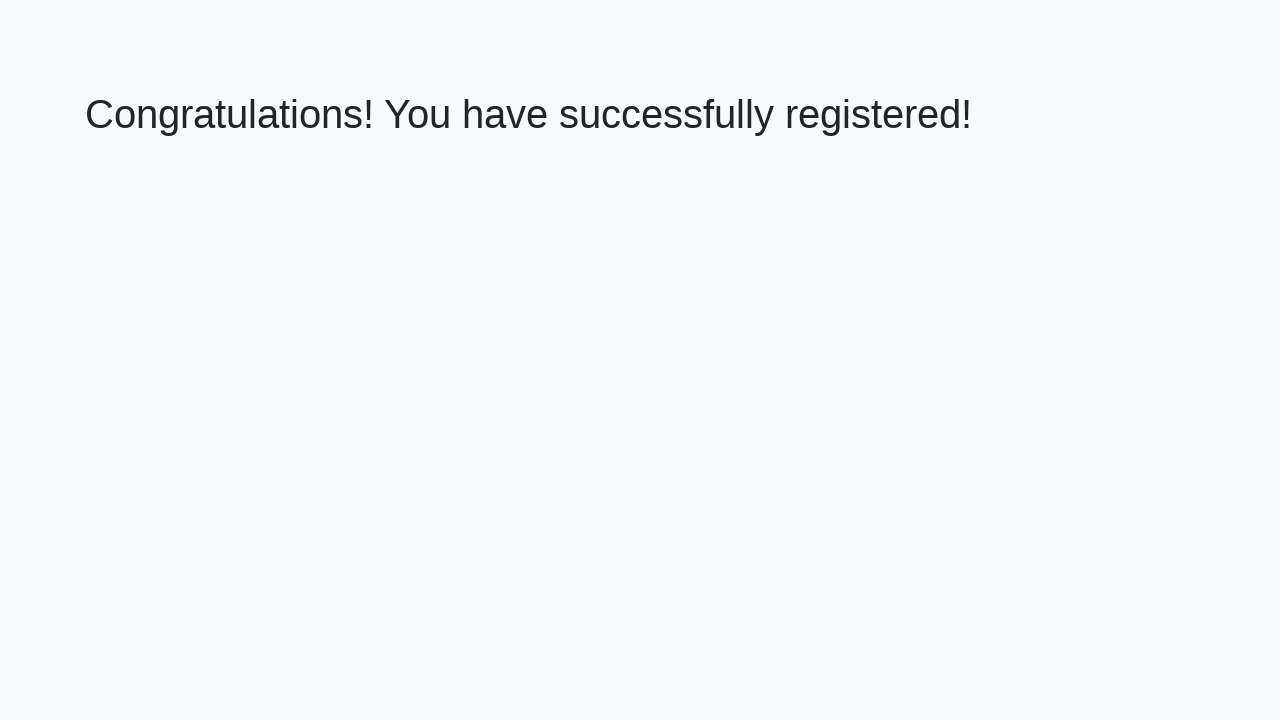

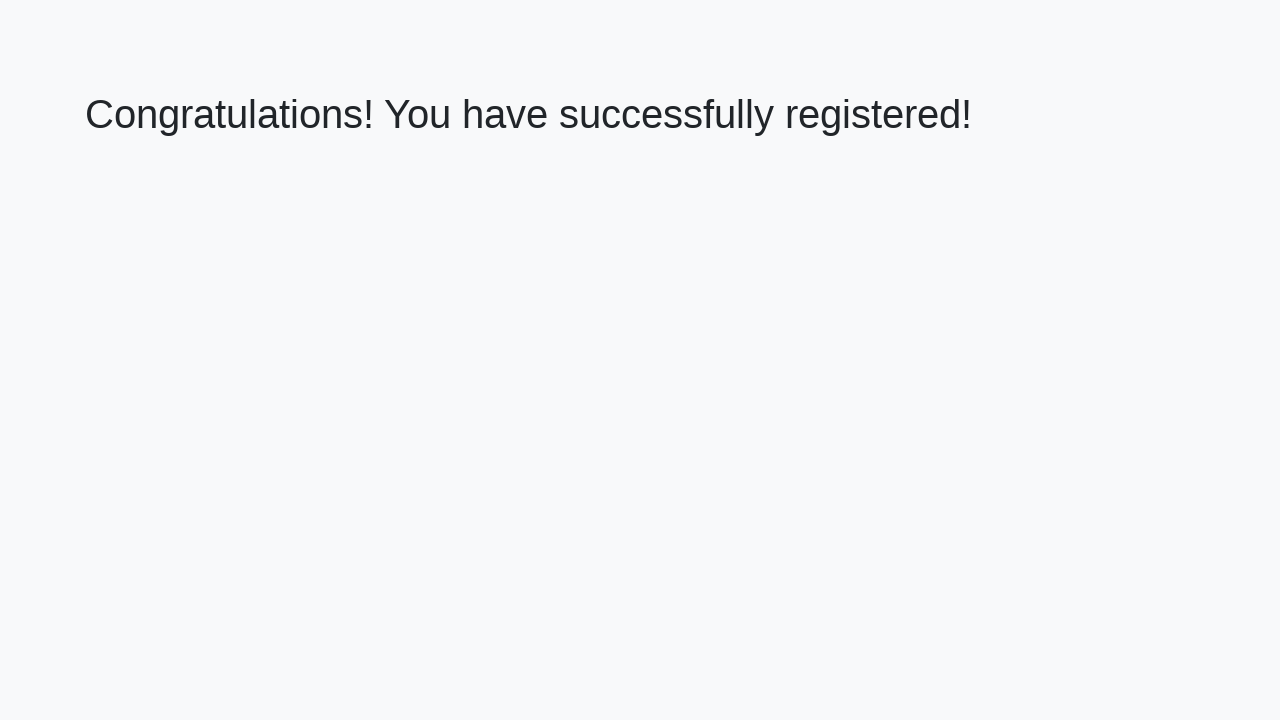